Tests toggling all items as completed and then uncompleted

Starting URL: https://demo.playwright.dev/todomvc

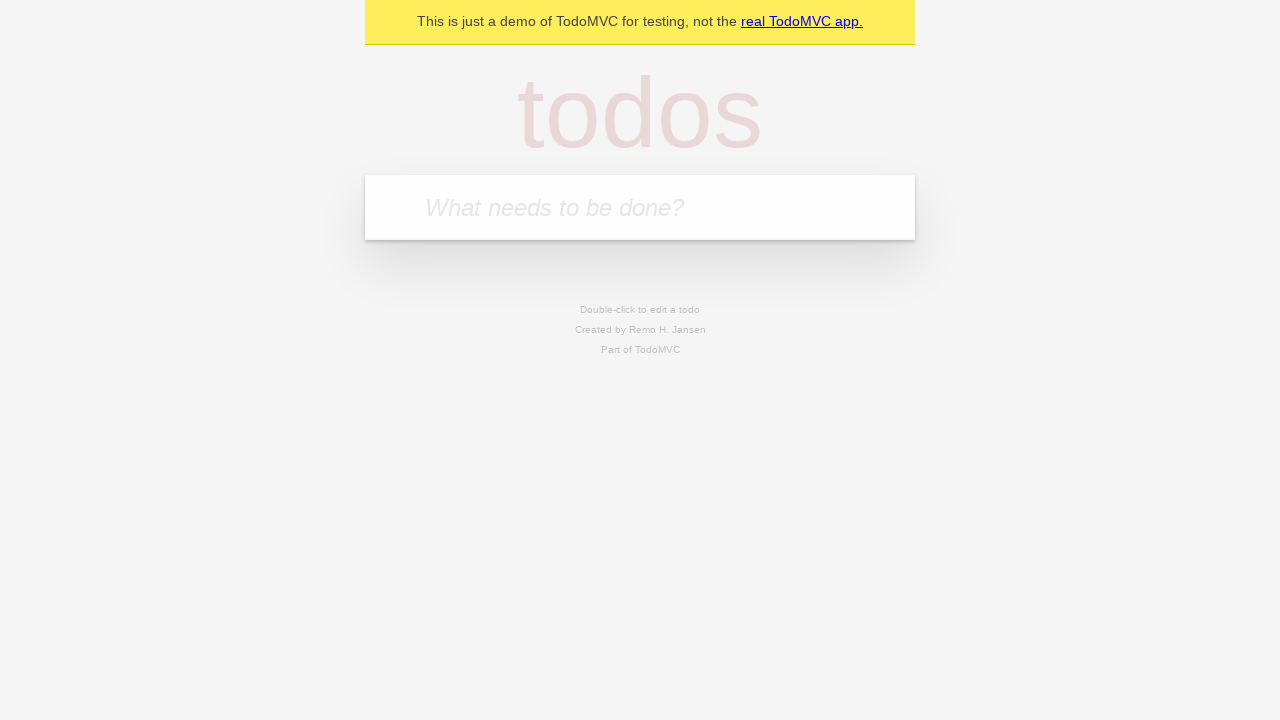

Filled todo input with 'buy some cheese' on internal:attr=[placeholder="What needs to be done?"i]
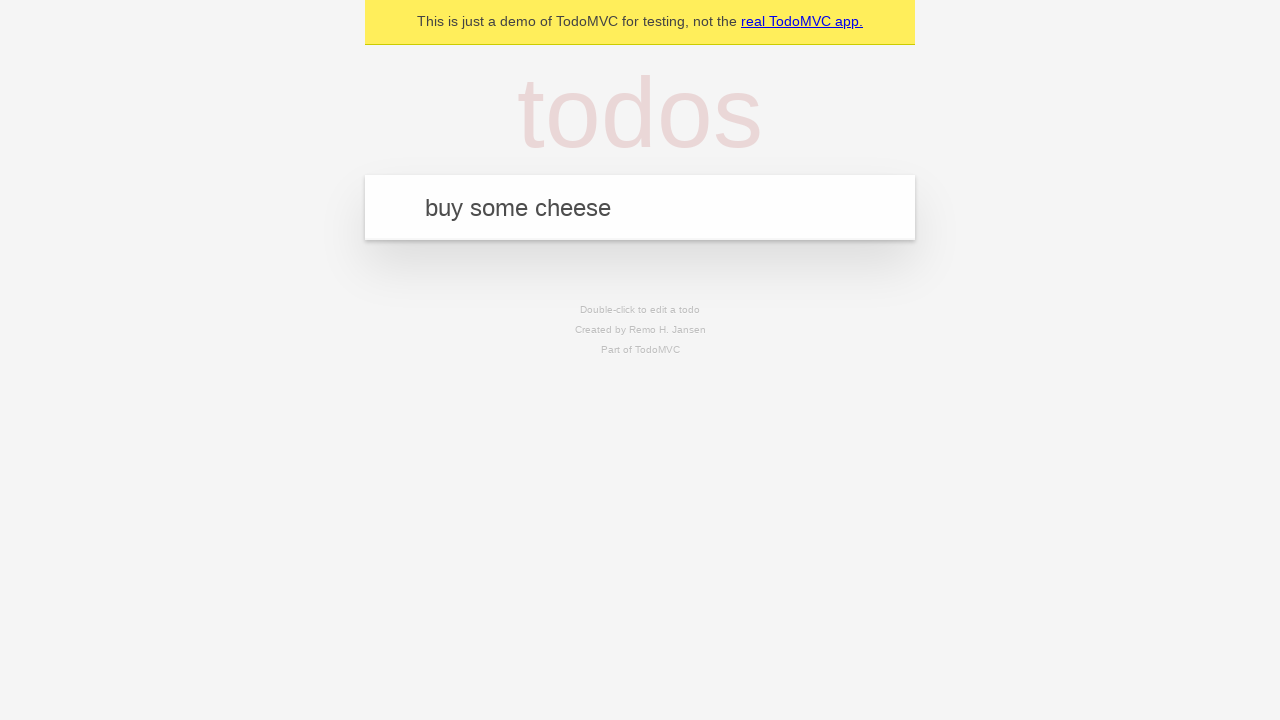

Pressed Enter to add first todo item on internal:attr=[placeholder="What needs to be done?"i]
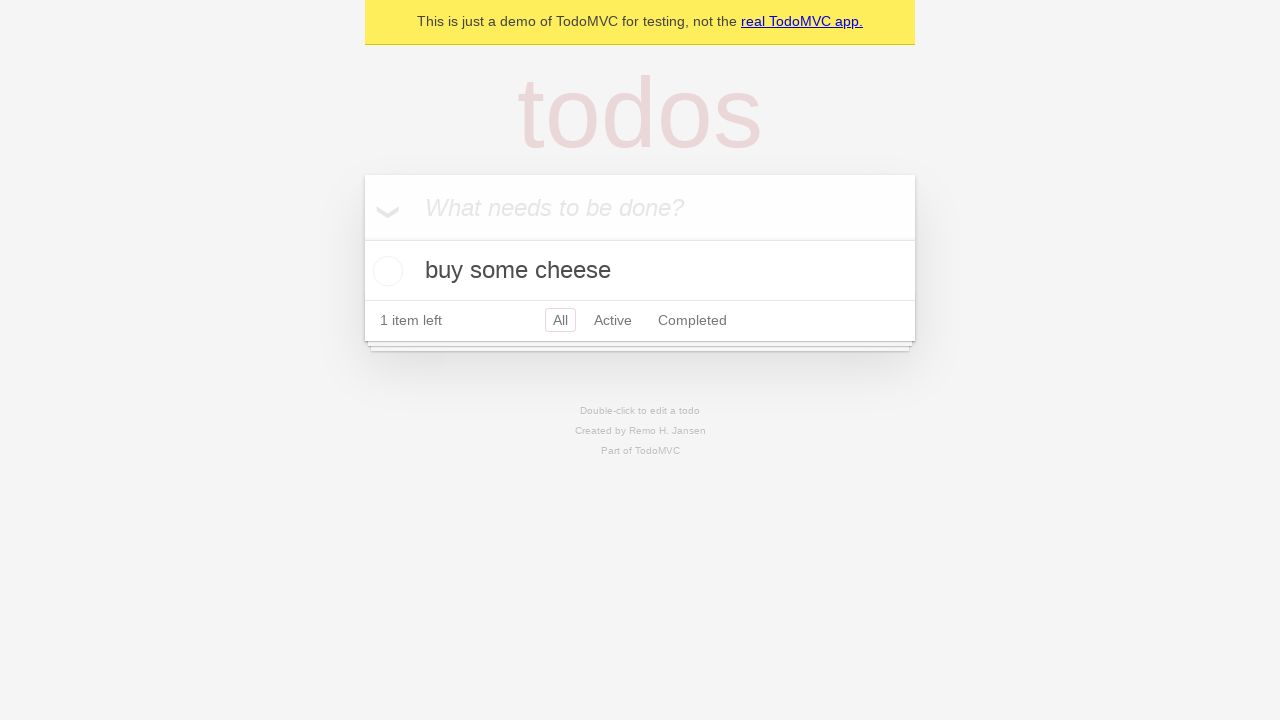

Filled todo input with 'feed the cat' on internal:attr=[placeholder="What needs to be done?"i]
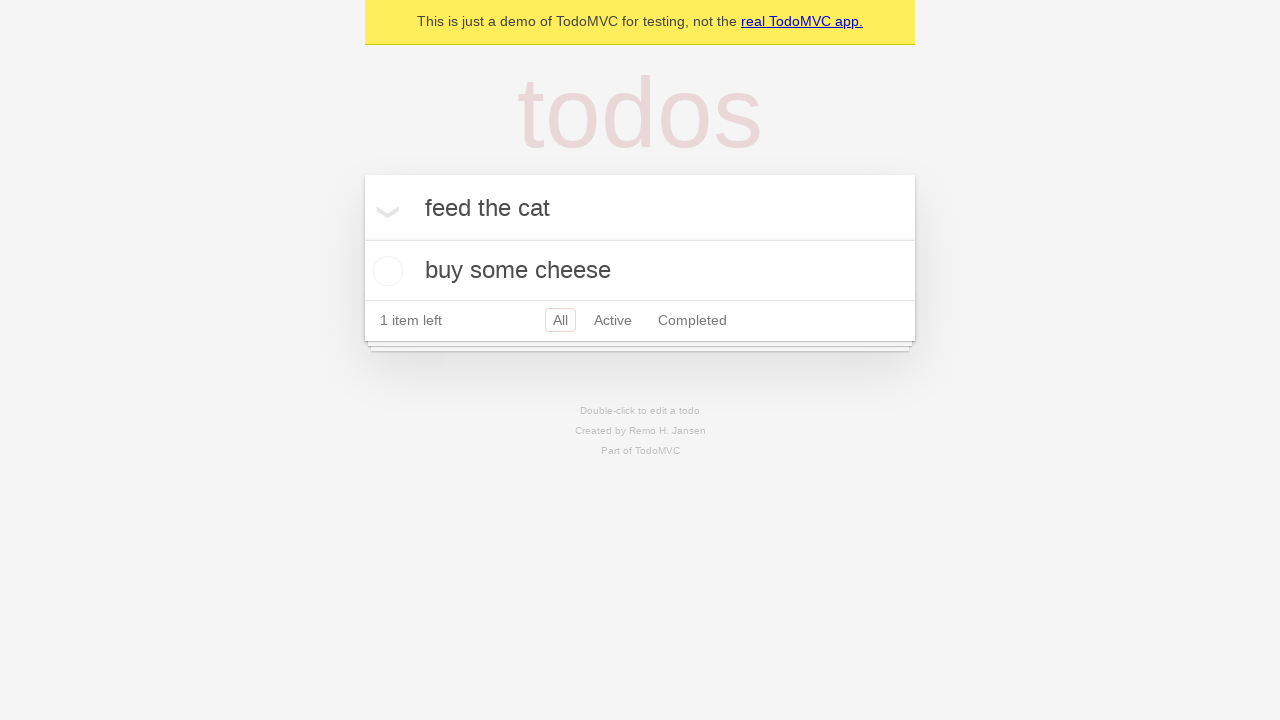

Pressed Enter to add second todo item on internal:attr=[placeholder="What needs to be done?"i]
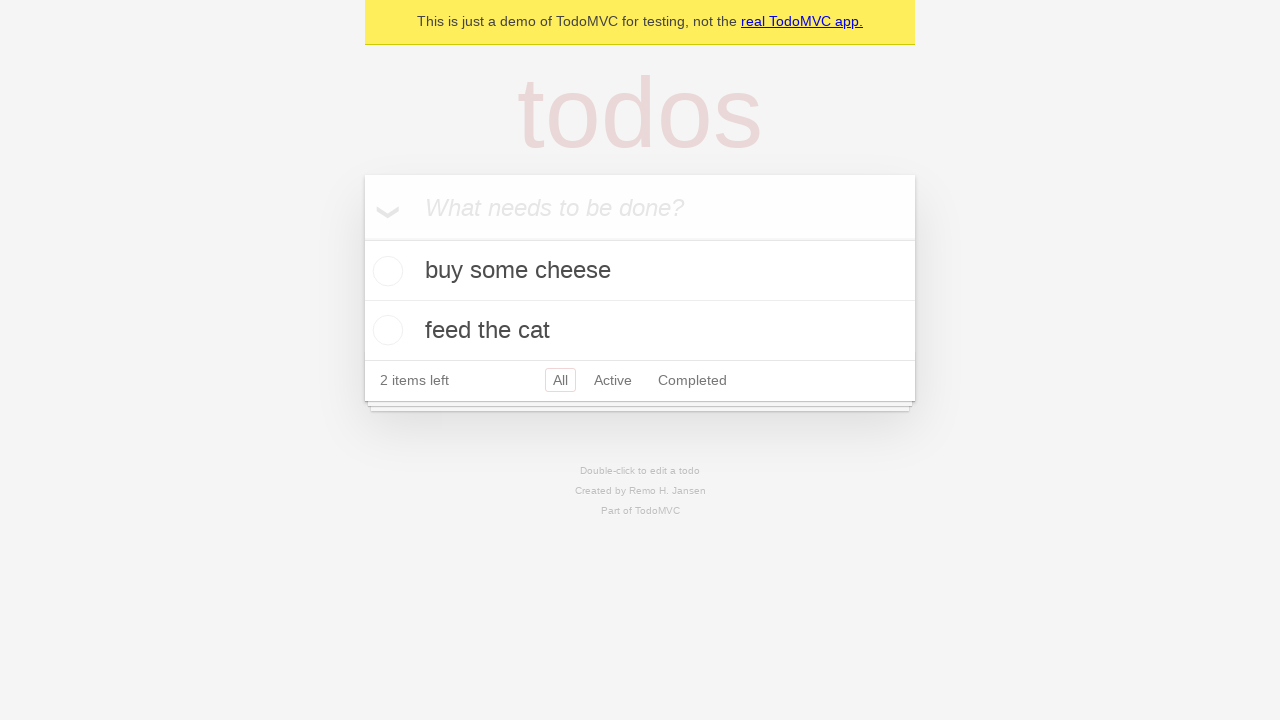

Filled todo input with 'book a doctors appointment' on internal:attr=[placeholder="What needs to be done?"i]
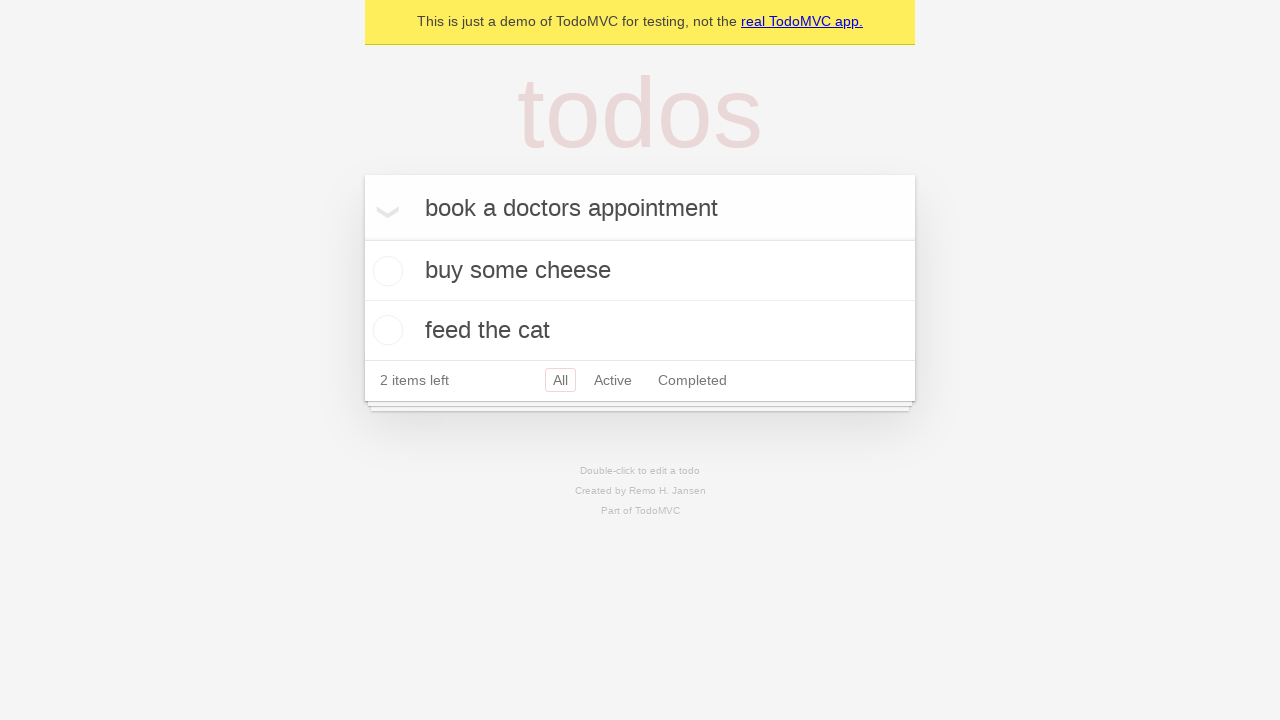

Pressed Enter to add third todo item on internal:attr=[placeholder="What needs to be done?"i]
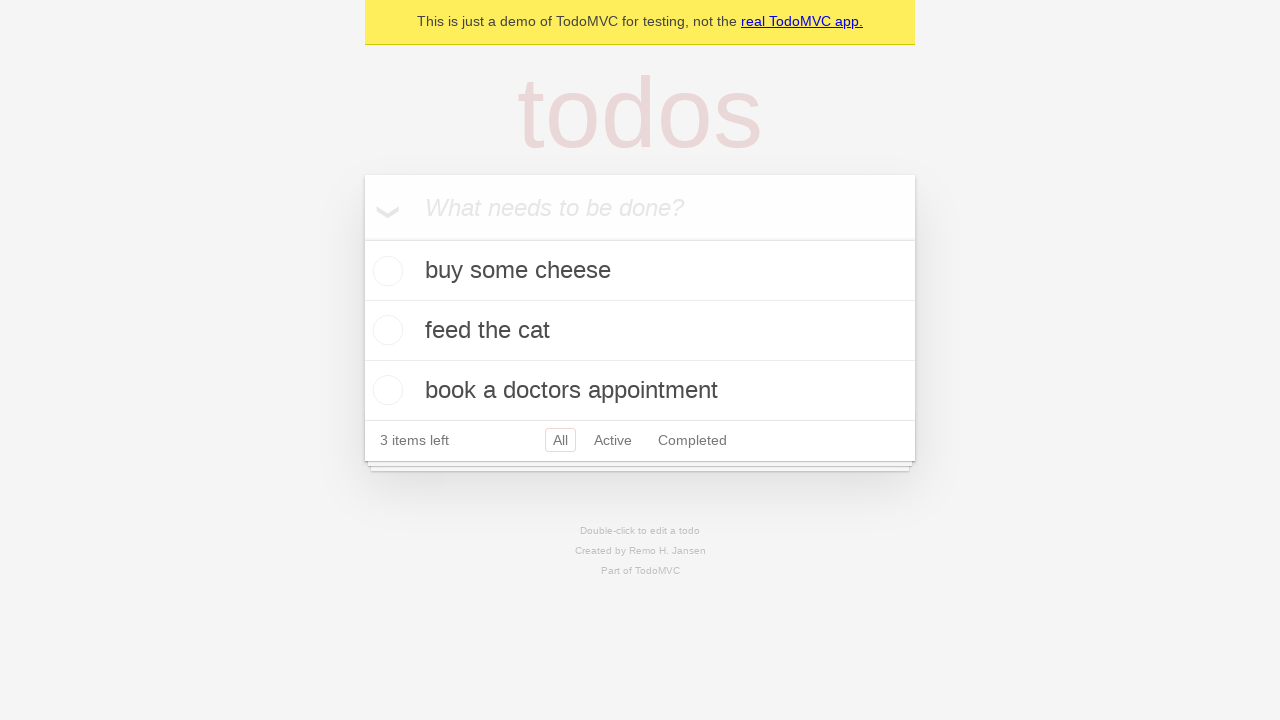

Checked toggle all to mark all items as completed at (362, 238) on internal:label="Mark all as complete"i
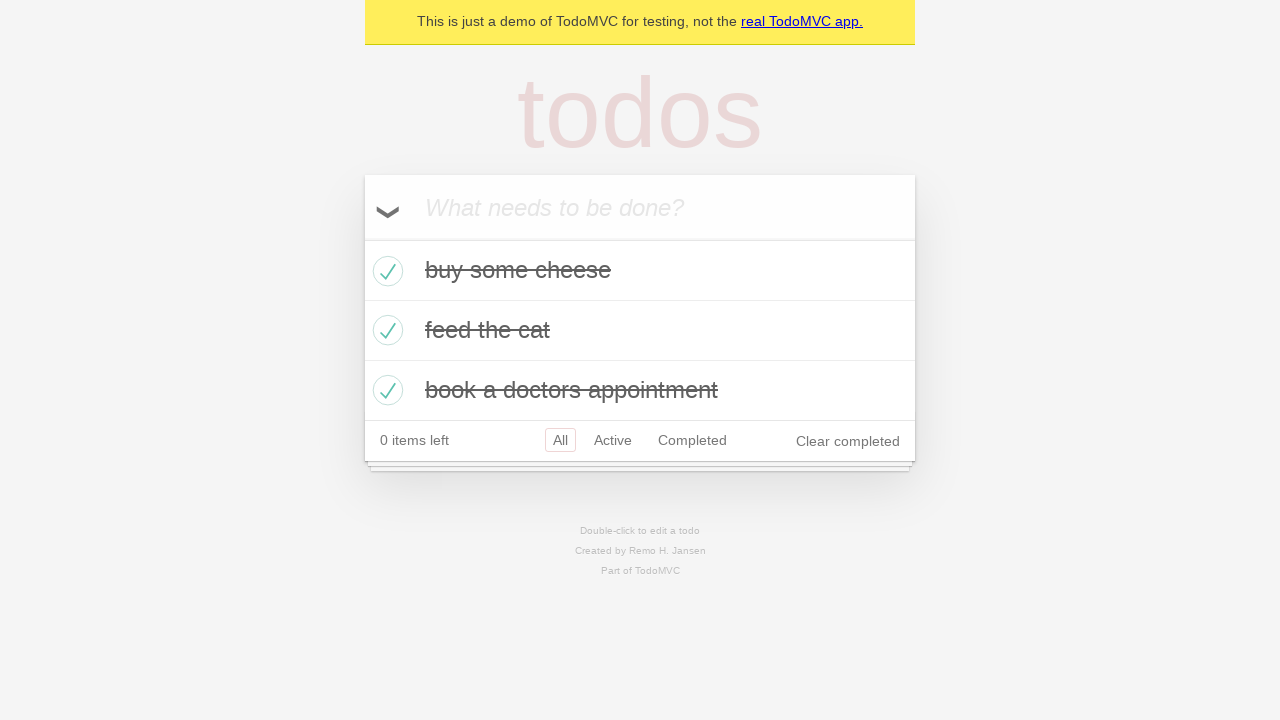

Unchecked toggle all to clear the complete state of all items at (362, 238) on internal:label="Mark all as complete"i
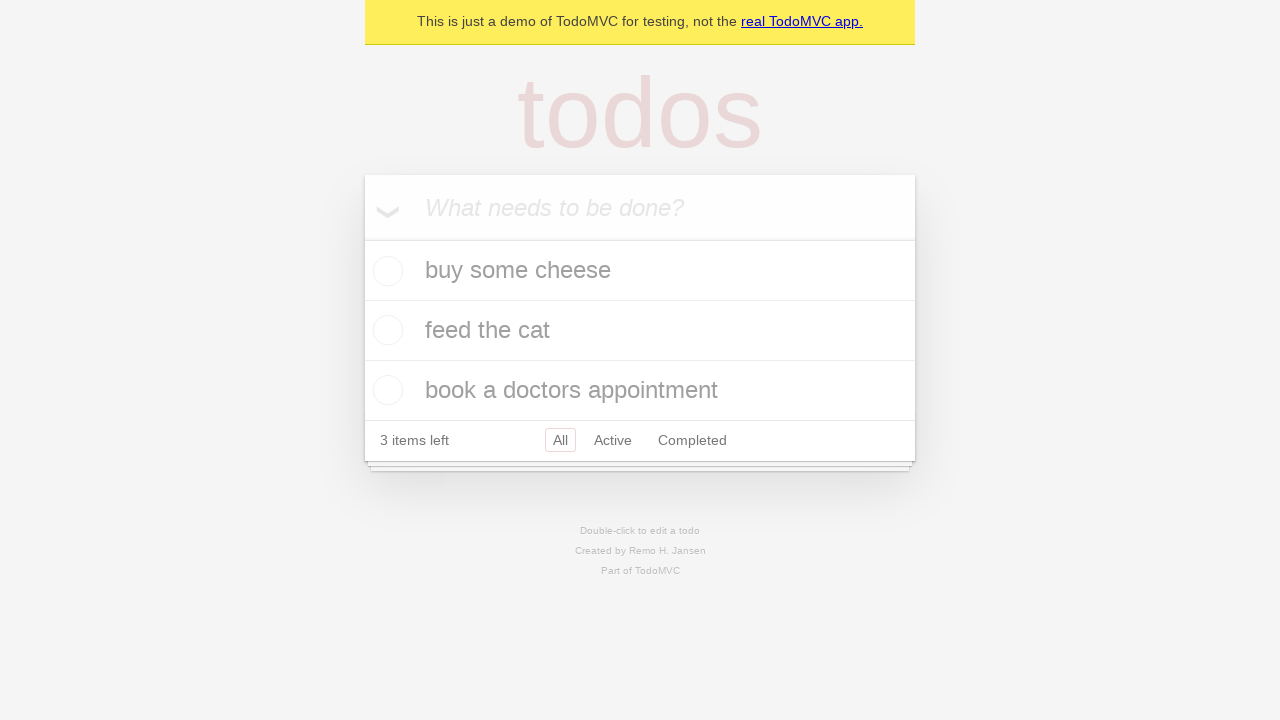

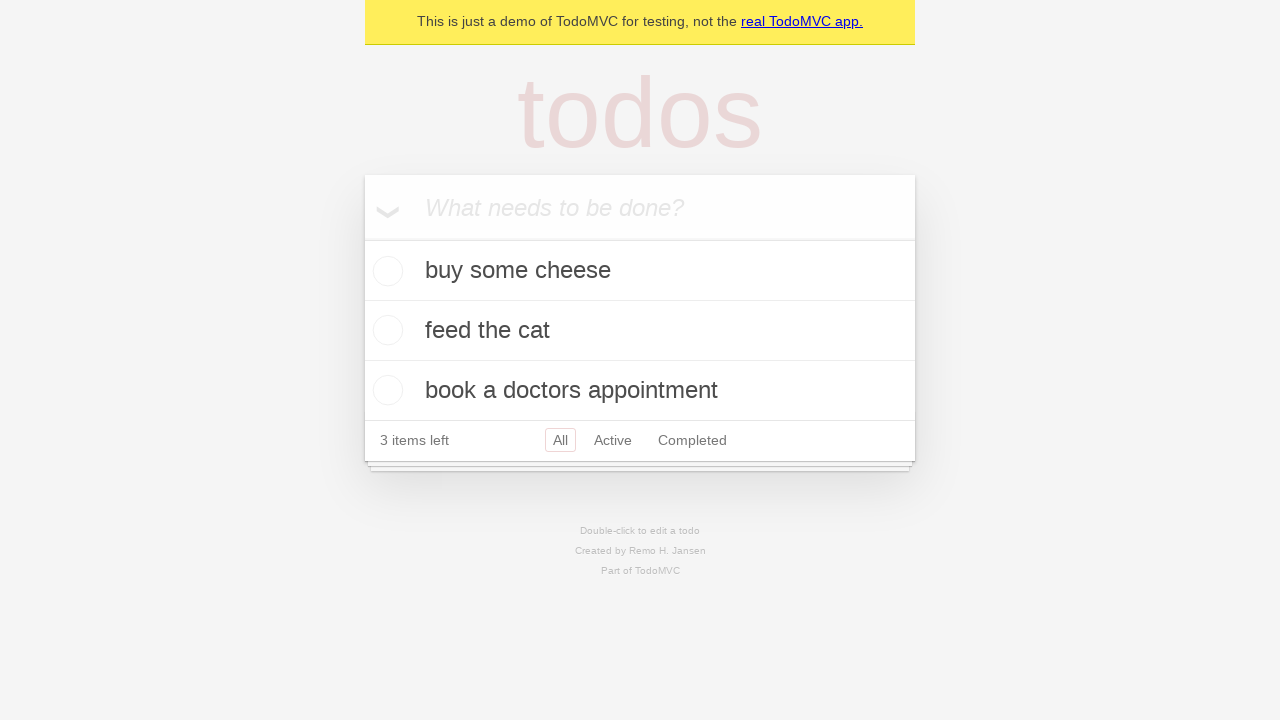